Tests a fake alert dialog (HTML-based) by clicking to open it and then clicking OK to close it

Starting URL: https://testpages.eviltester.com/styled/alerts/fake-alert-test.html

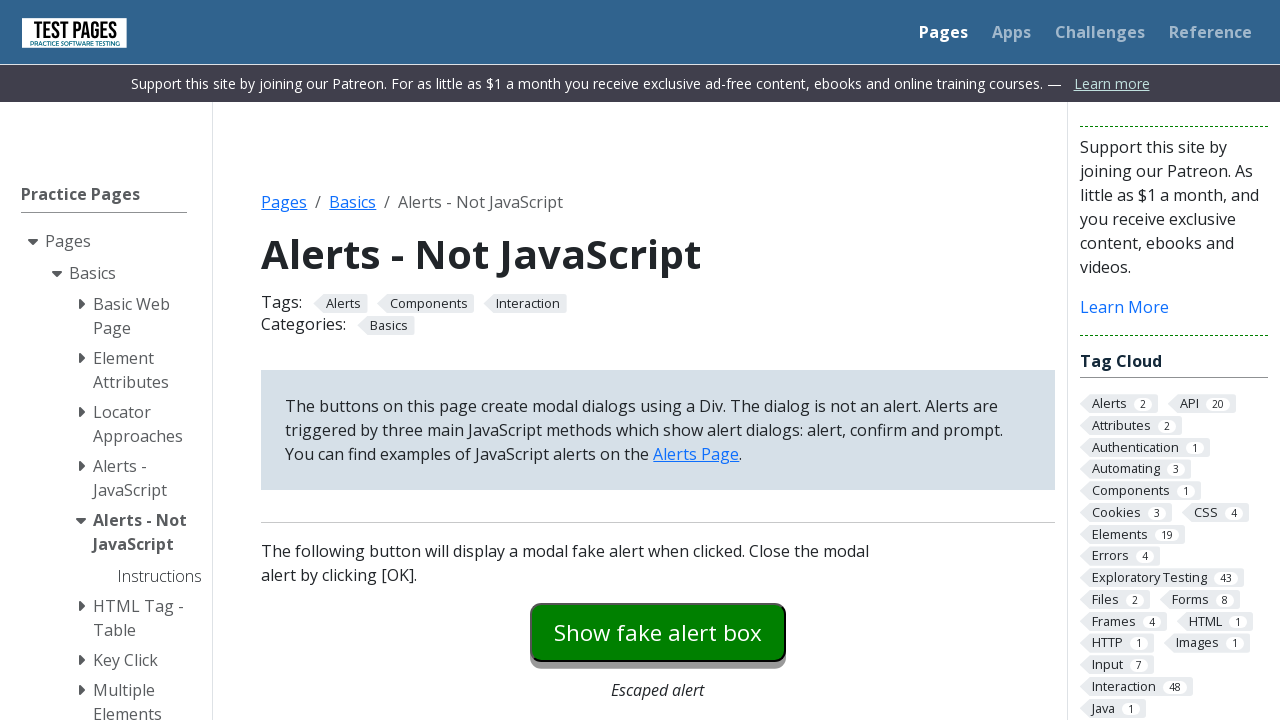

Navigated to fake alert test page
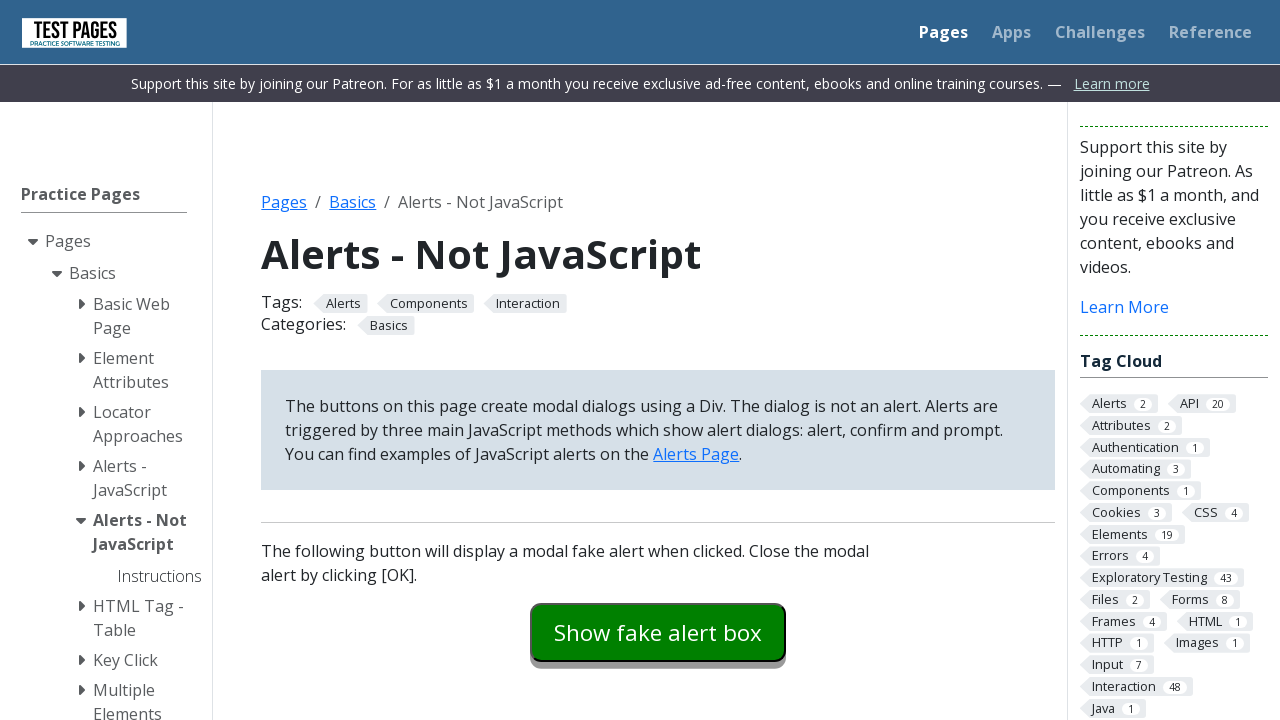

Clicked button to trigger fake alert dialog at (658, 632) on #fakealert
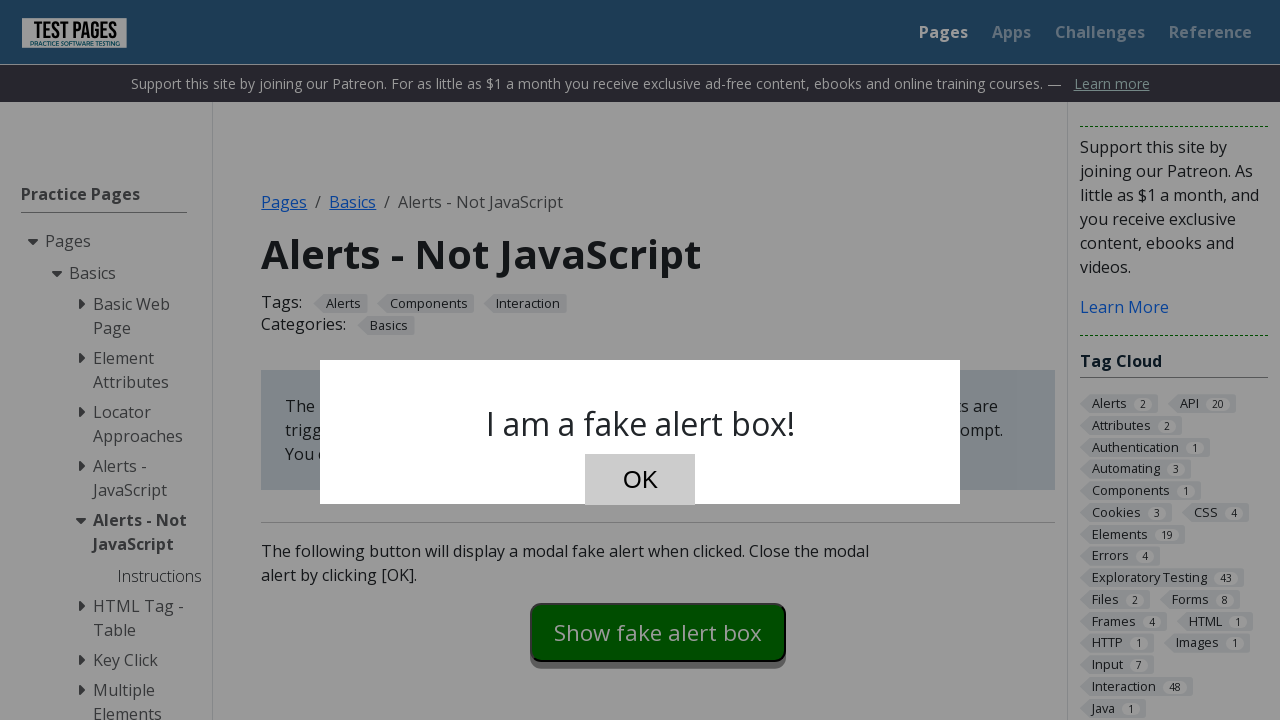

Fake alert dialog appeared and became visible
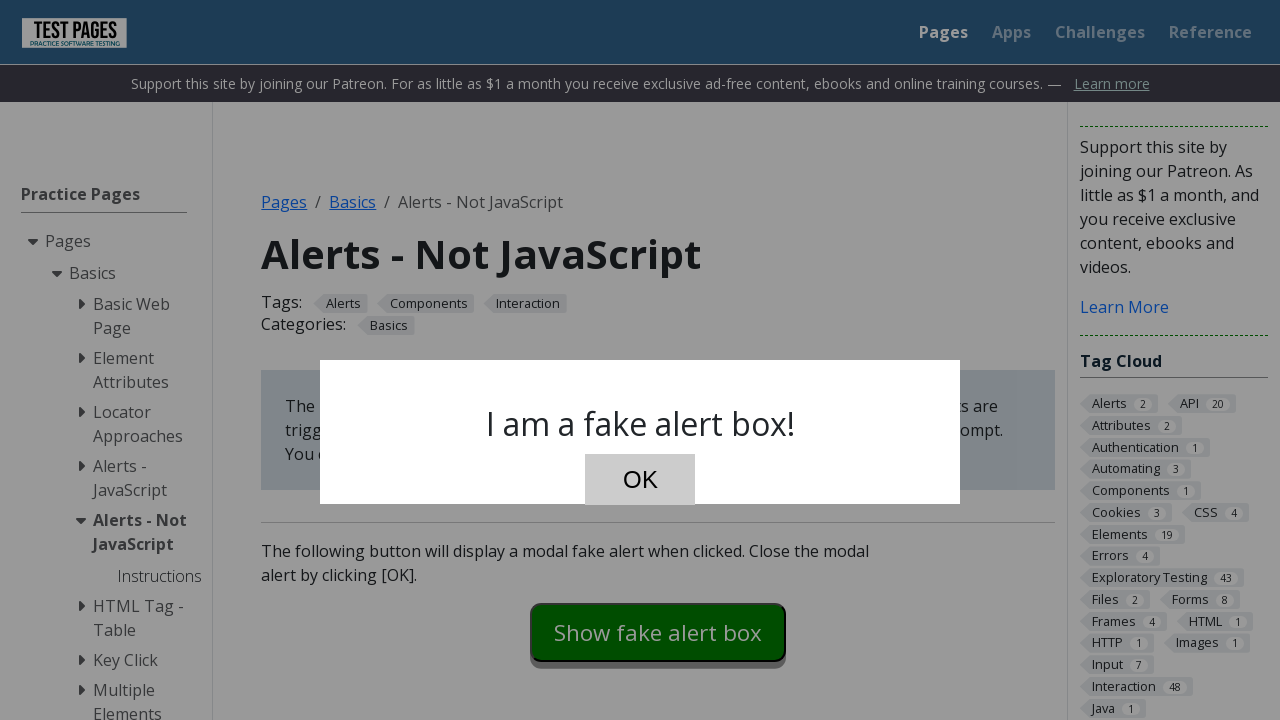

Clicked OK button to close the dialog at (640, 480) on #dialog-ok
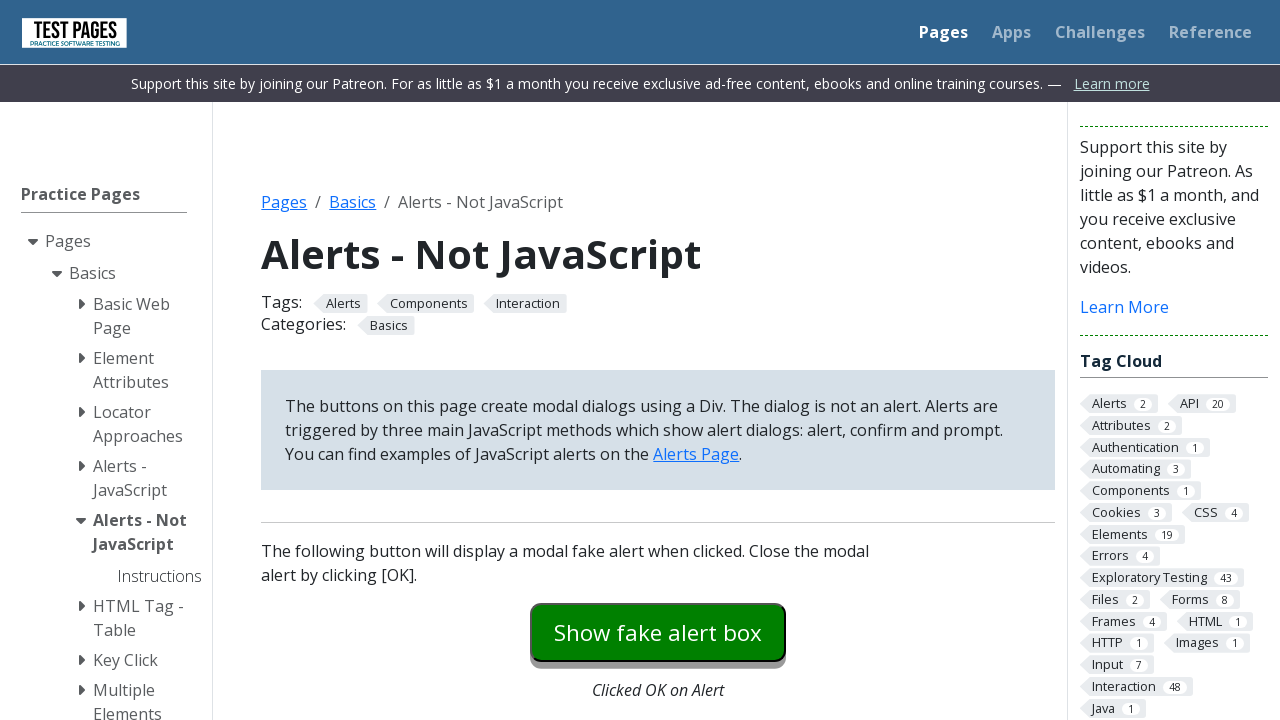

Verified that fake alert dialog closed successfully
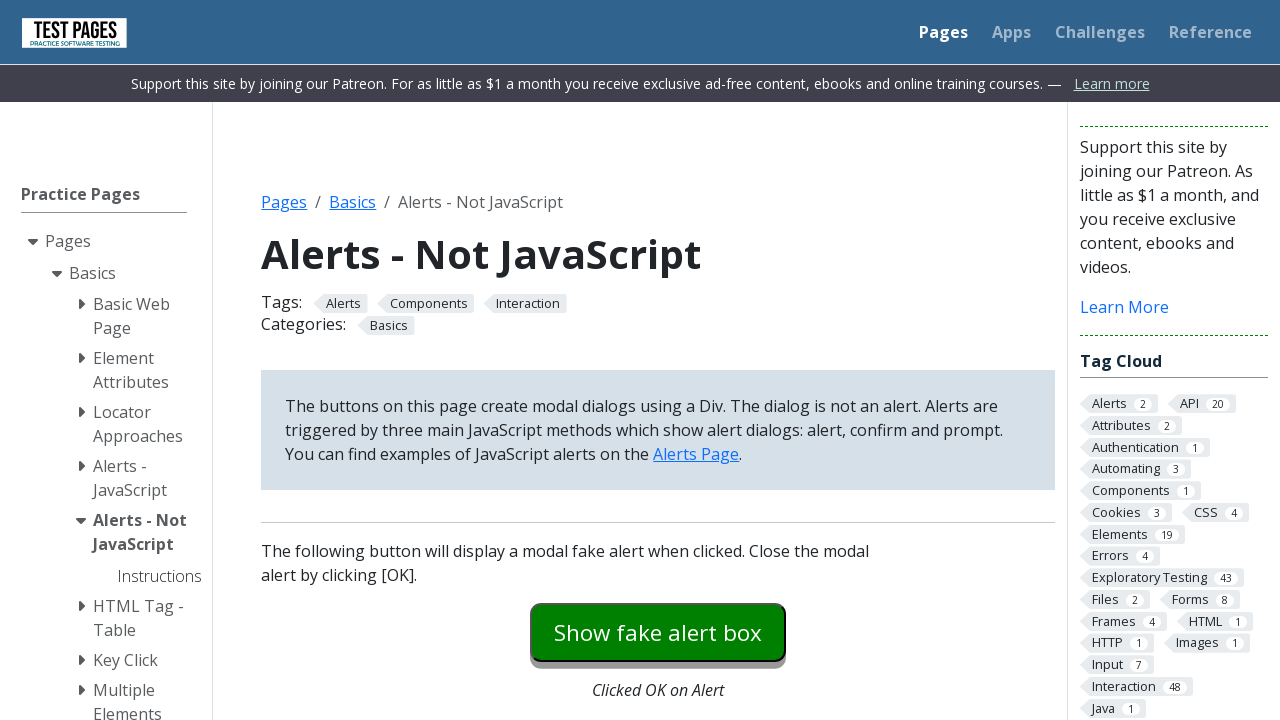

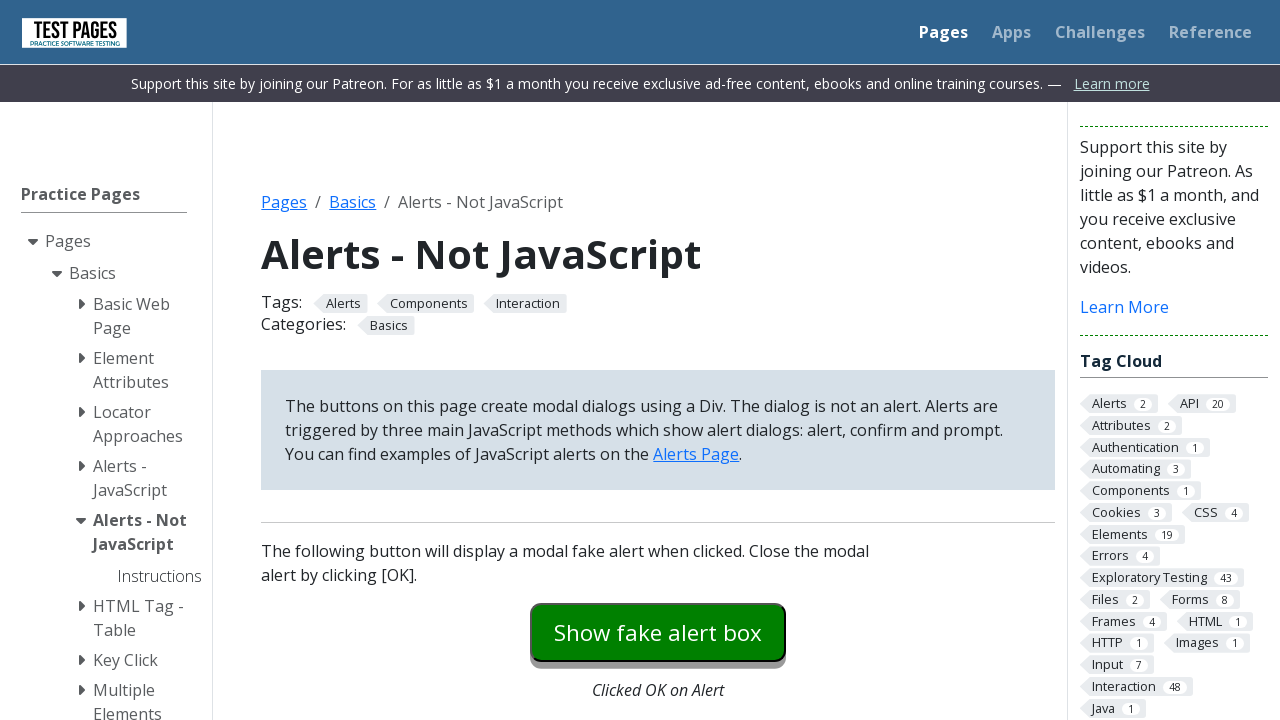